Navigates to an automation practice page and verifies that a product table is present with rows and columns, demonstrating table element interaction.

Starting URL: https://rahulshettyacademy.com/AutomationPractice/

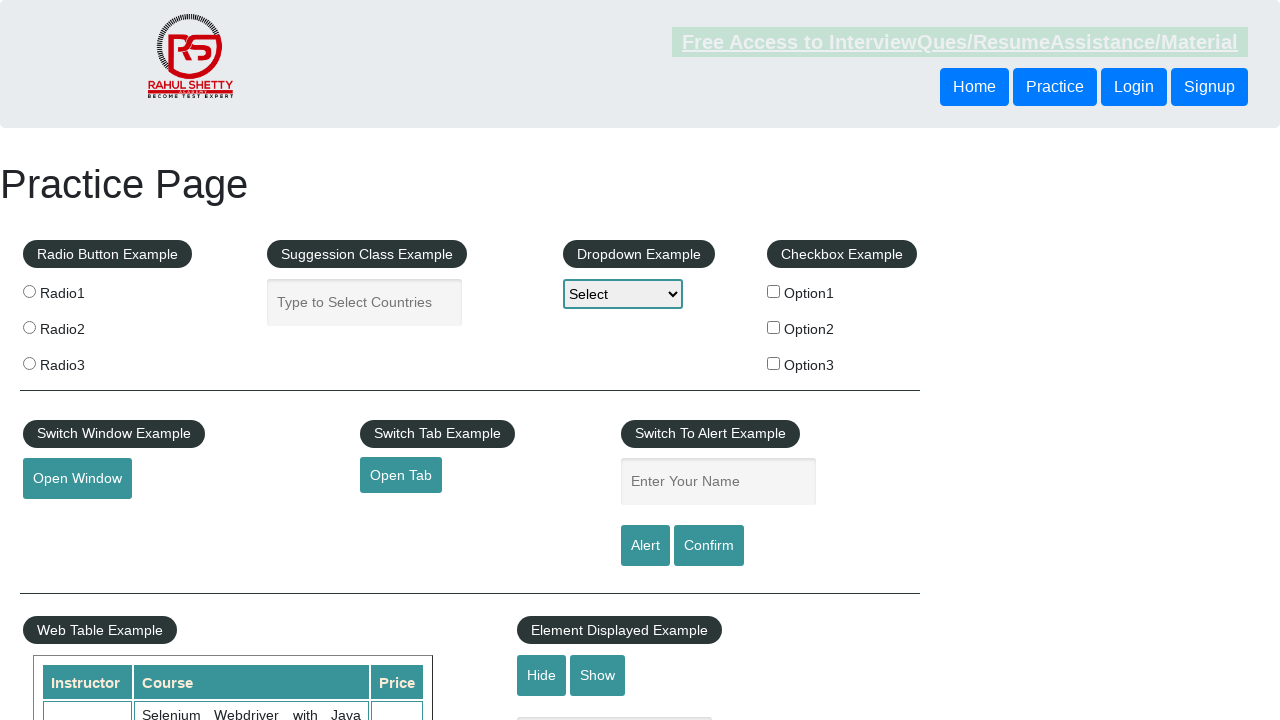

Navigated to automation practice page
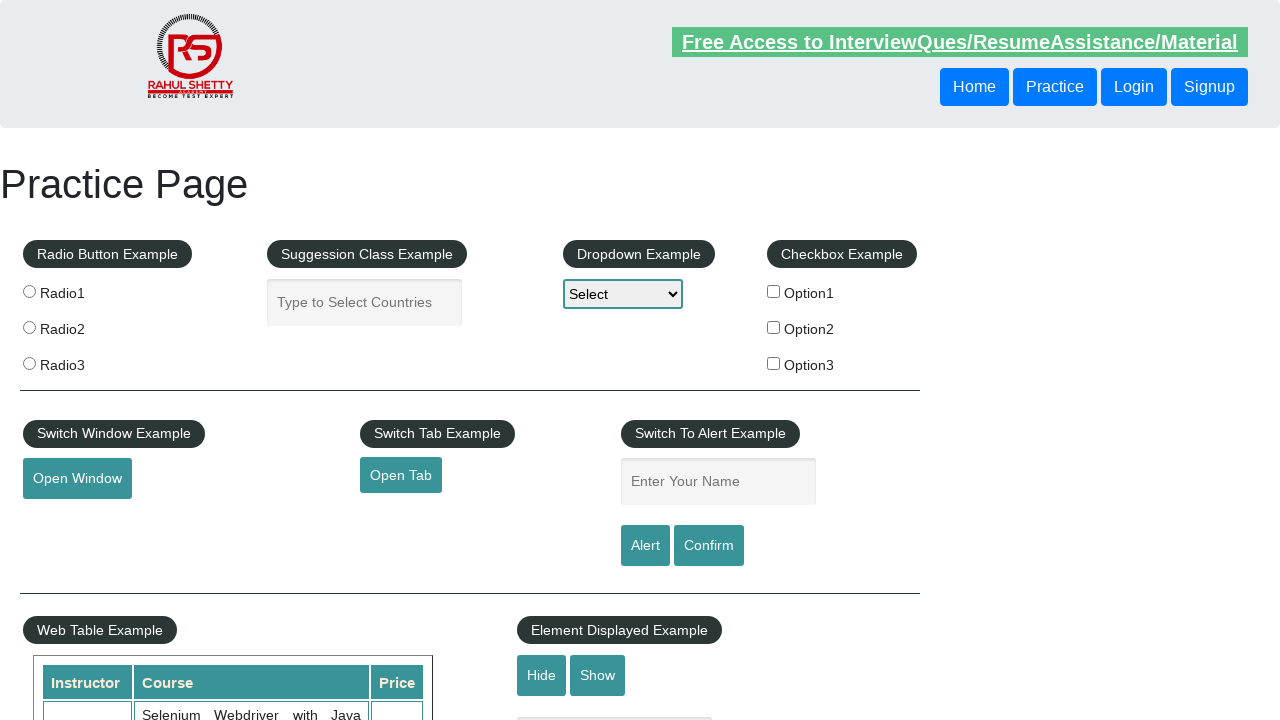

Product table loaded and is visible
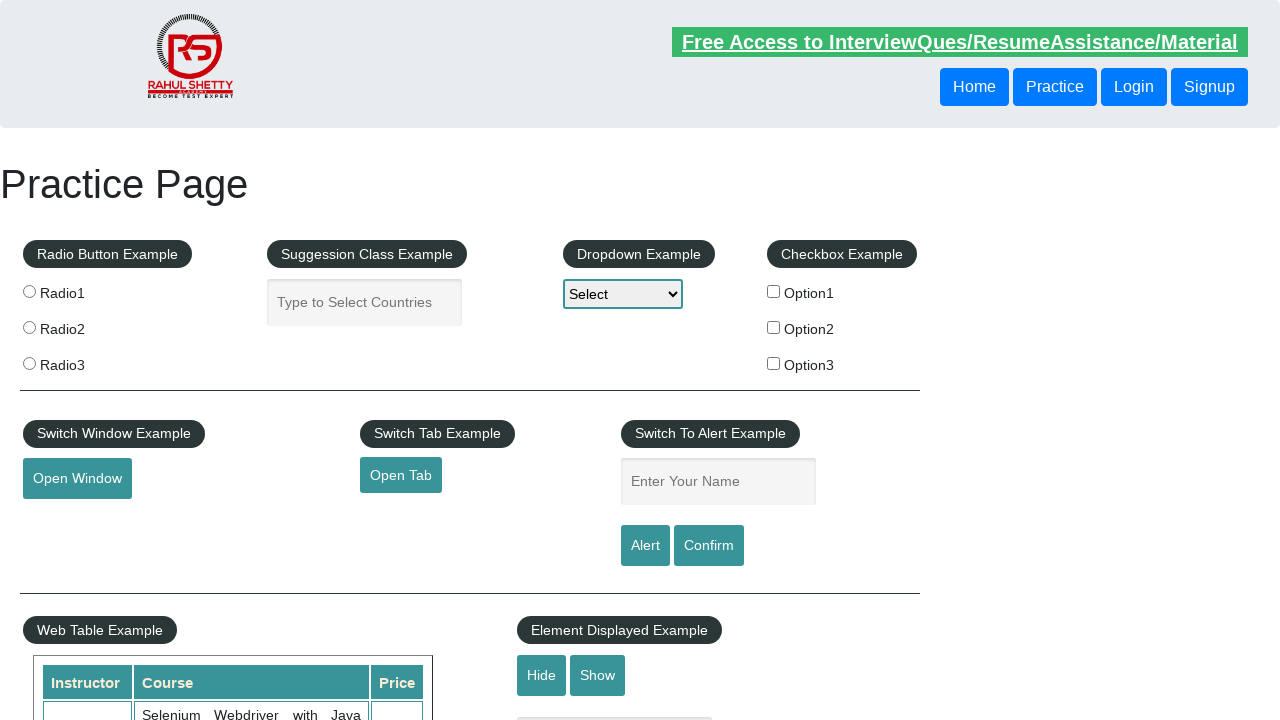

Verified table has 21 rows
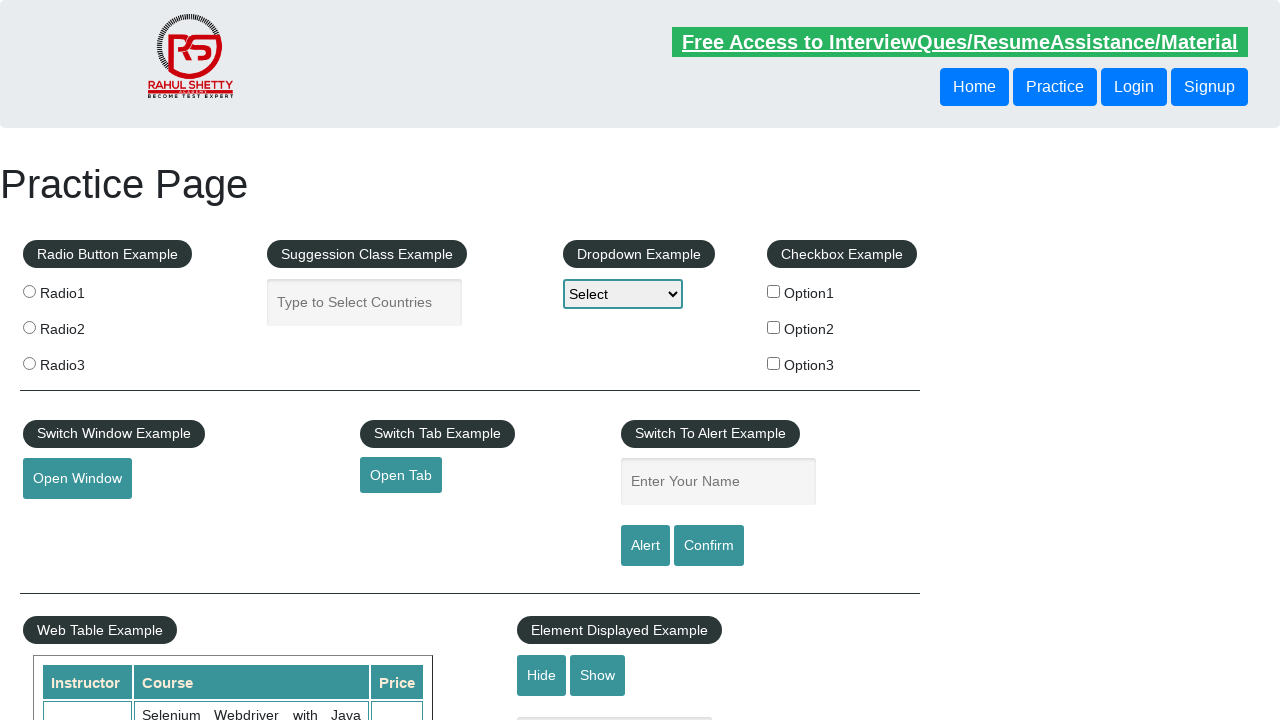

Verified table has 7 column headers
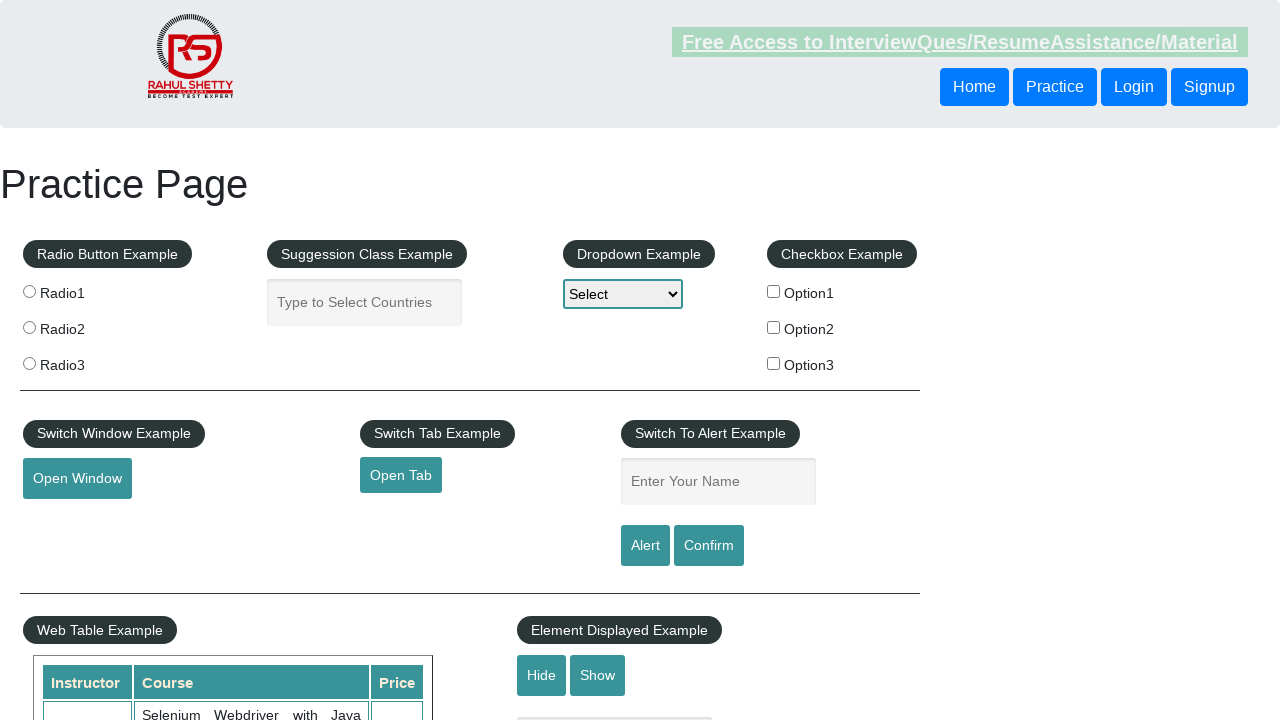

Second table row is present and accessible
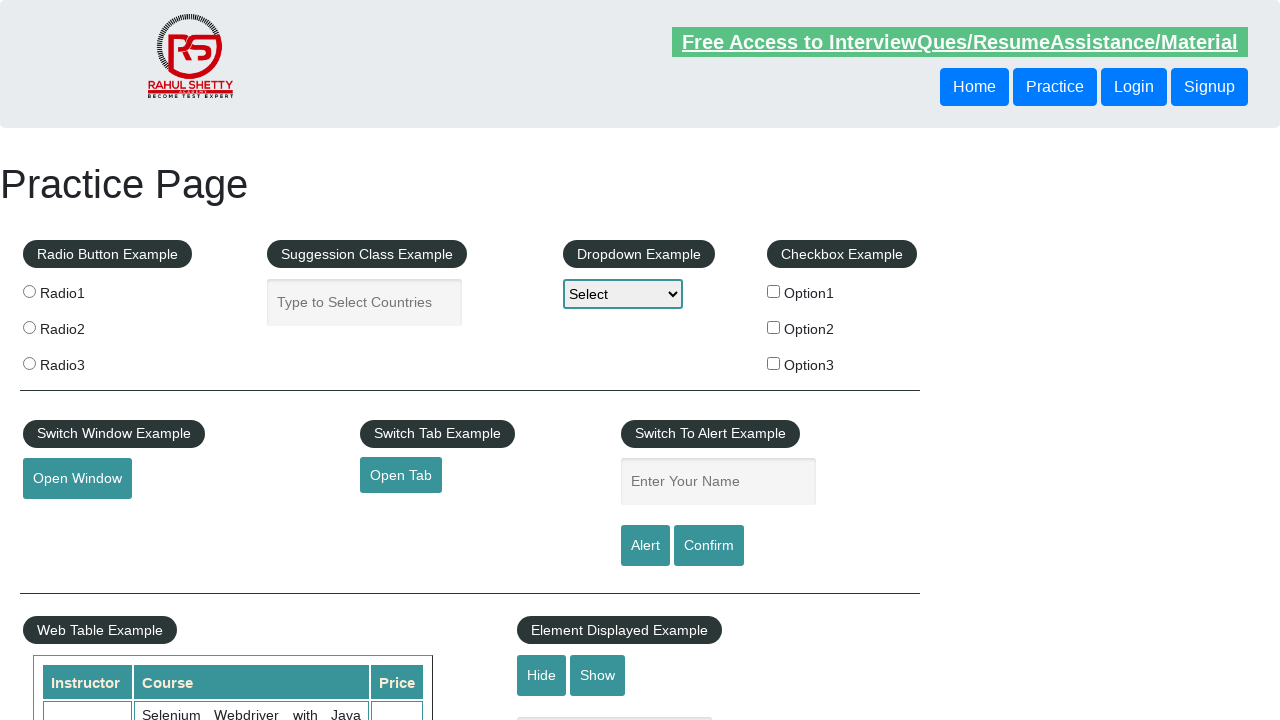

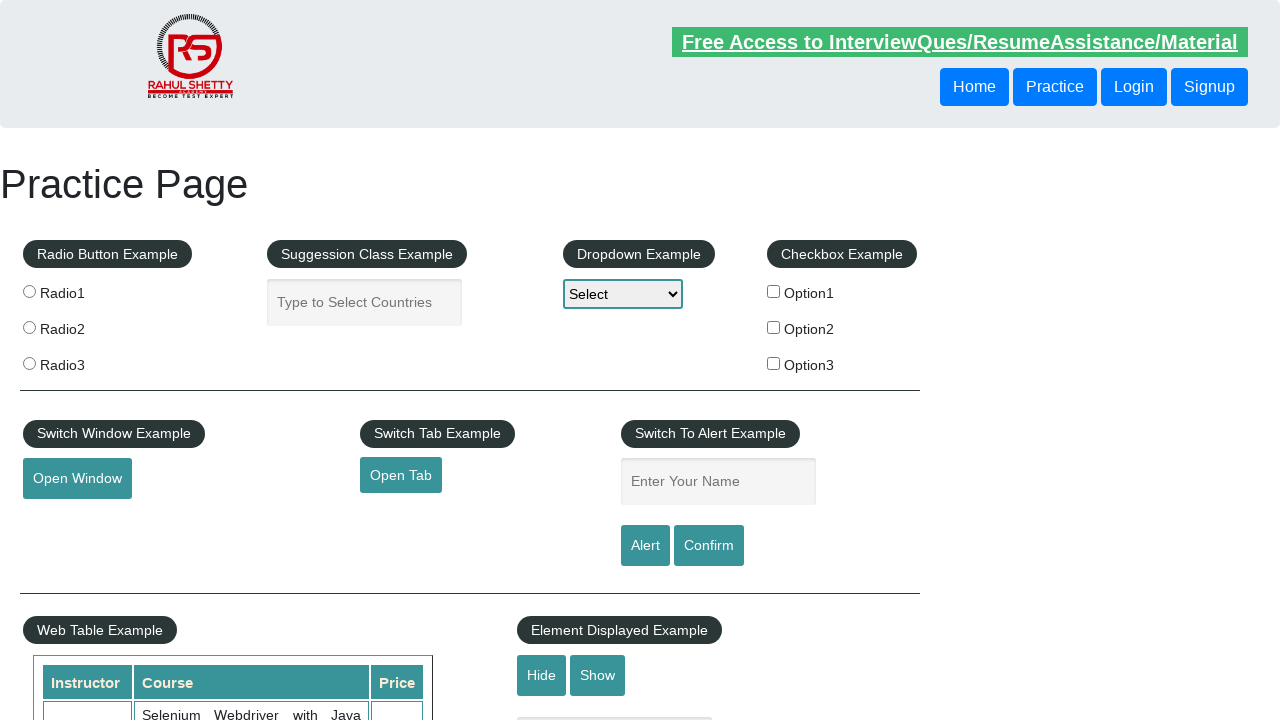